Tests handling a simple JavaScript alert by clicking the trigger button, switching to the alert, and accepting it

Starting URL: https://v1.training-support.net/selenium/javascript-alerts

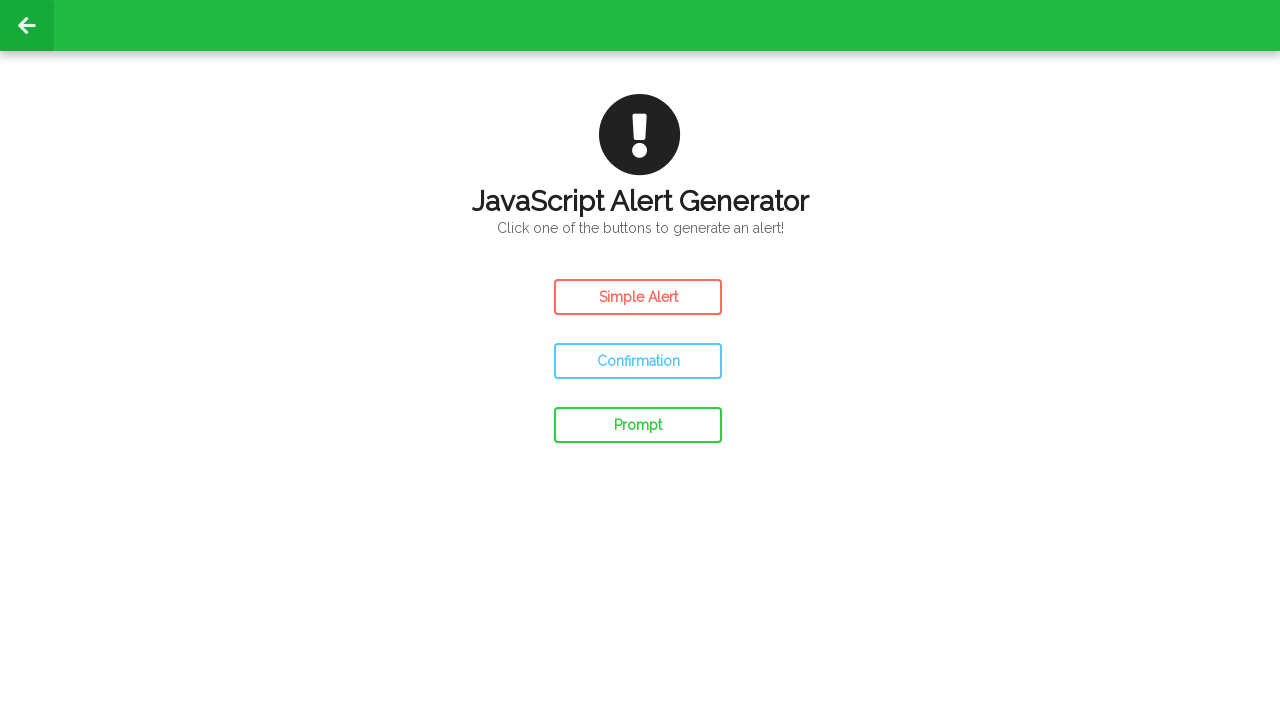

Clicked the Simple Alert button at (638, 297) on #simple
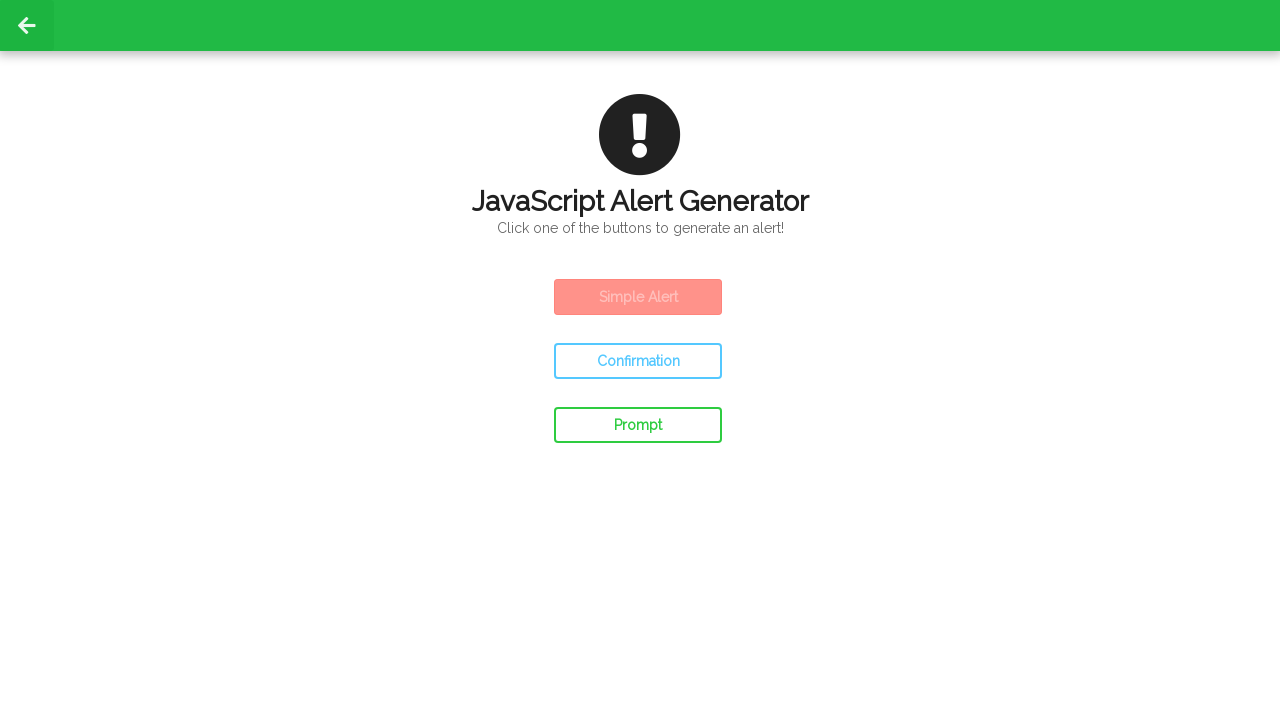

Set up dialog handler to accept alerts
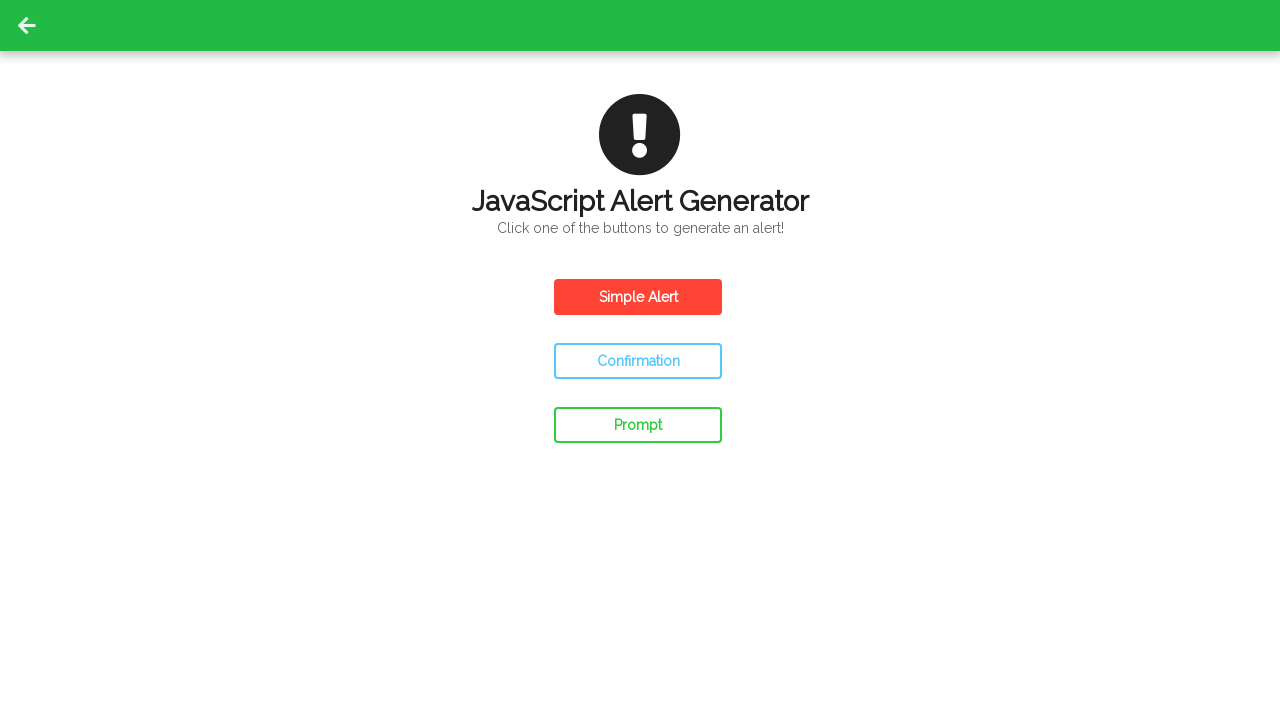

Clicked the Simple Alert button to trigger the alert at (638, 297) on #simple
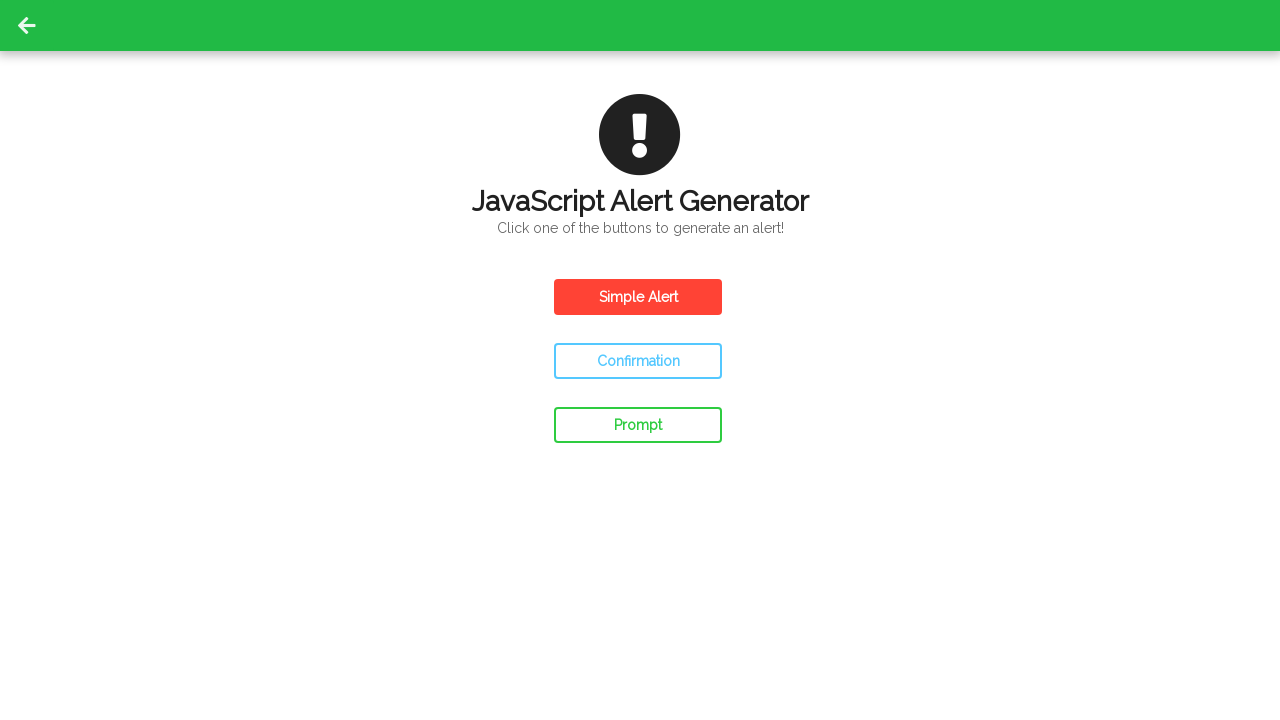

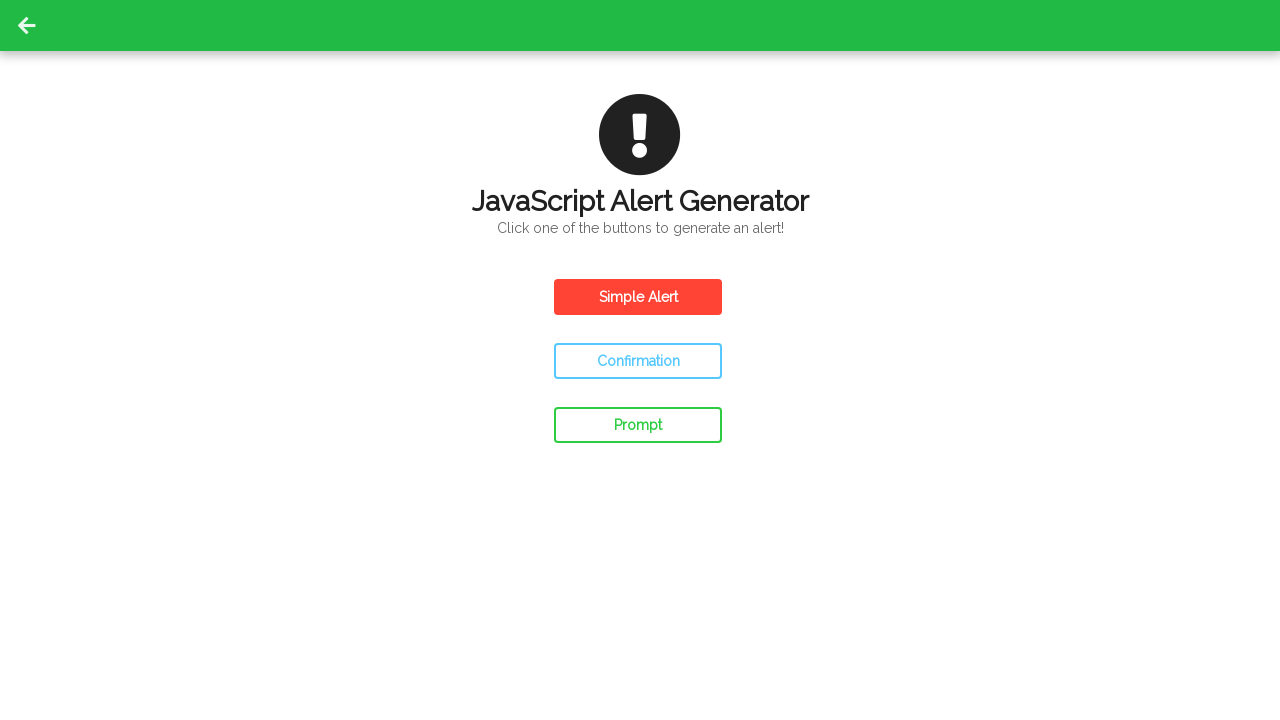